Tests the complete e-commerce order flow by adding a product to cart, validating cart contents and totals, proceeding to checkout, and completing the order with country selection.

Starting URL: https://rahulshettyacademy.com/seleniumPractise#/

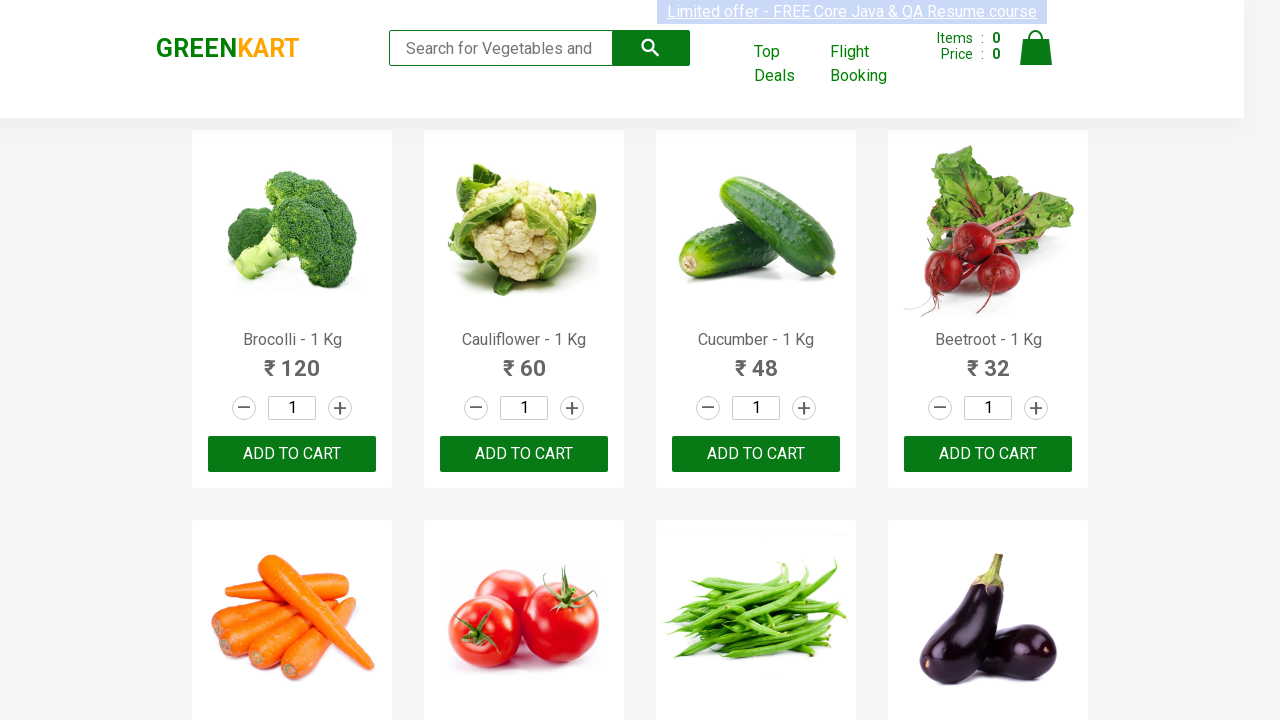

Filled search field with product name 'Brocolli' on .search-keyword
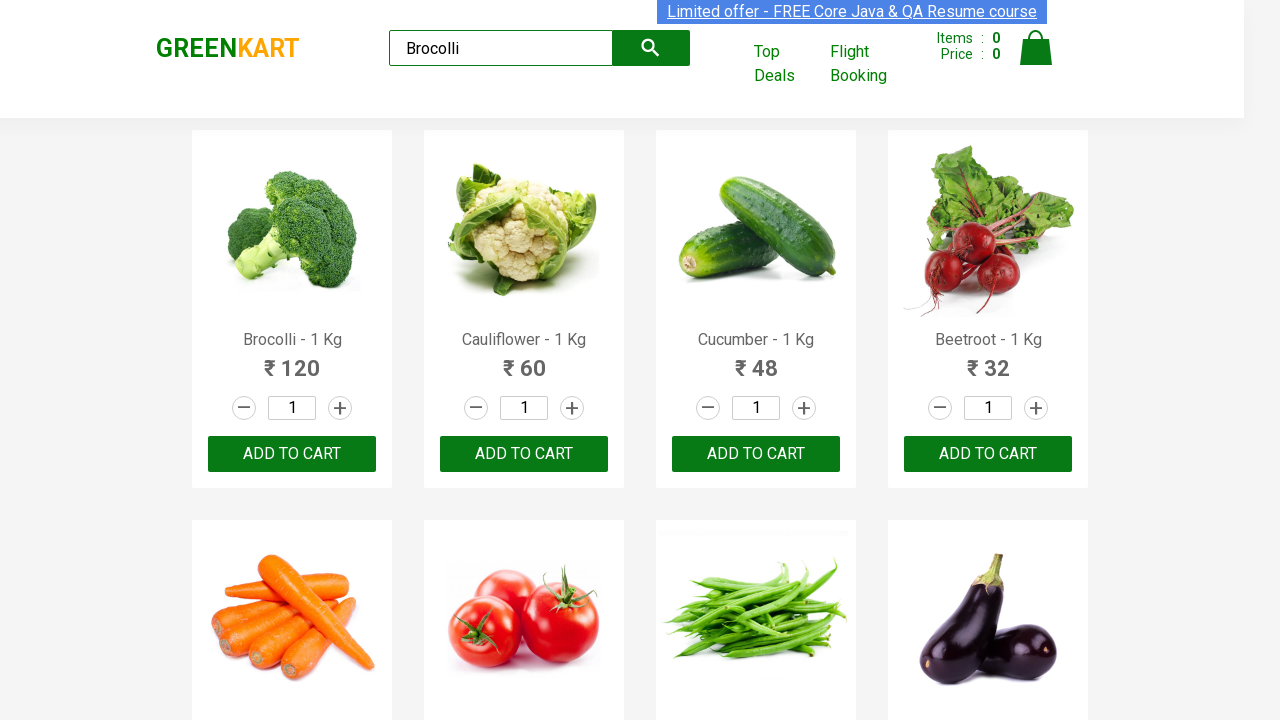

Waited 500ms for search results to filter
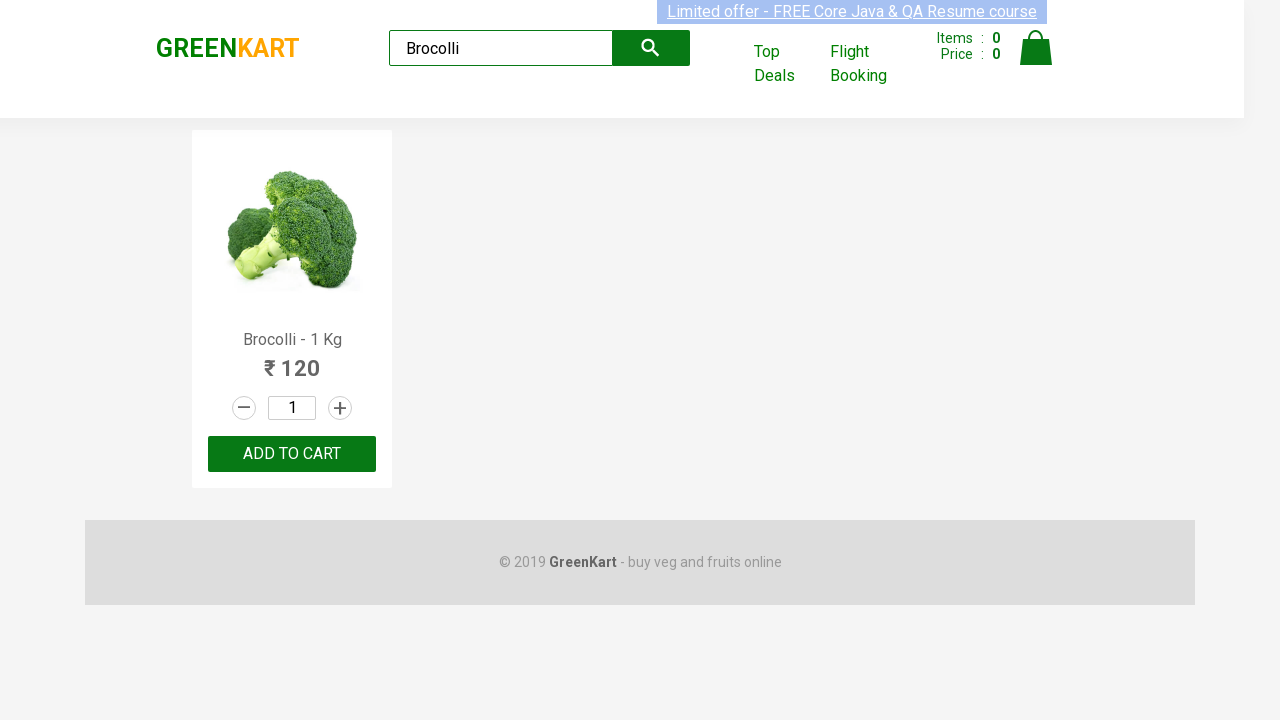

Product search result appeared
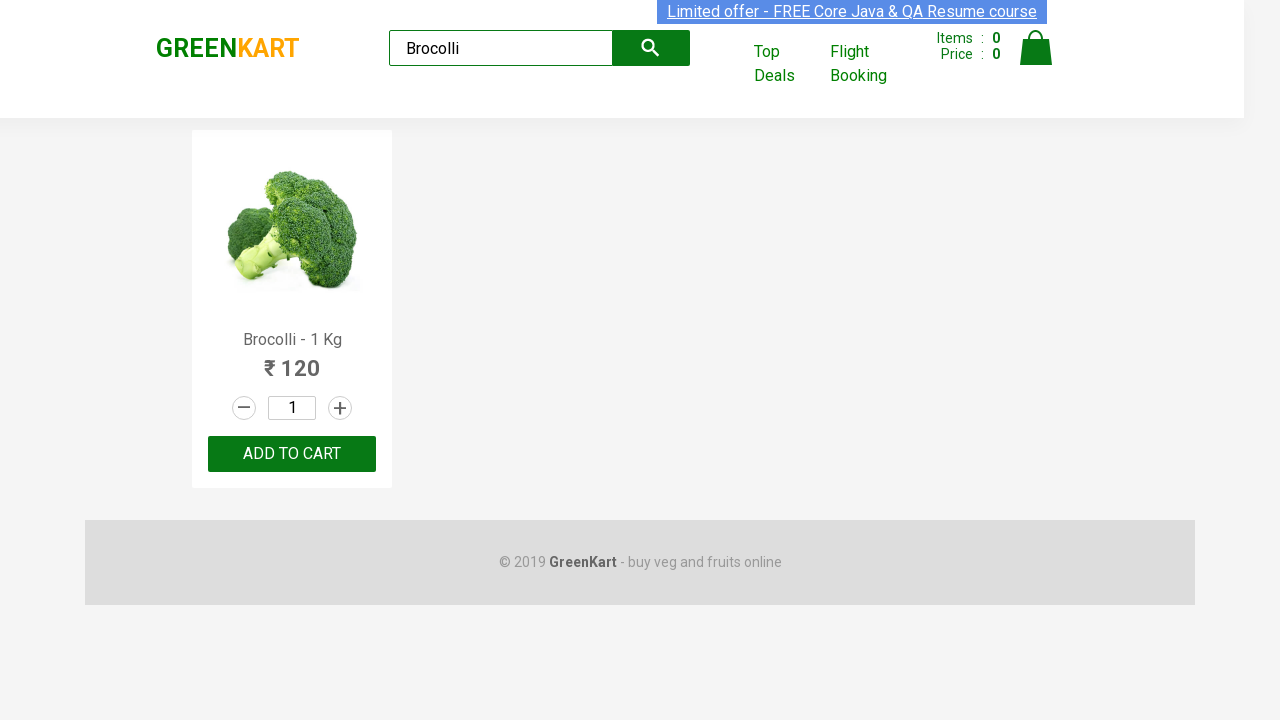

Set product quantity to 1 on .stepper-input .quantity
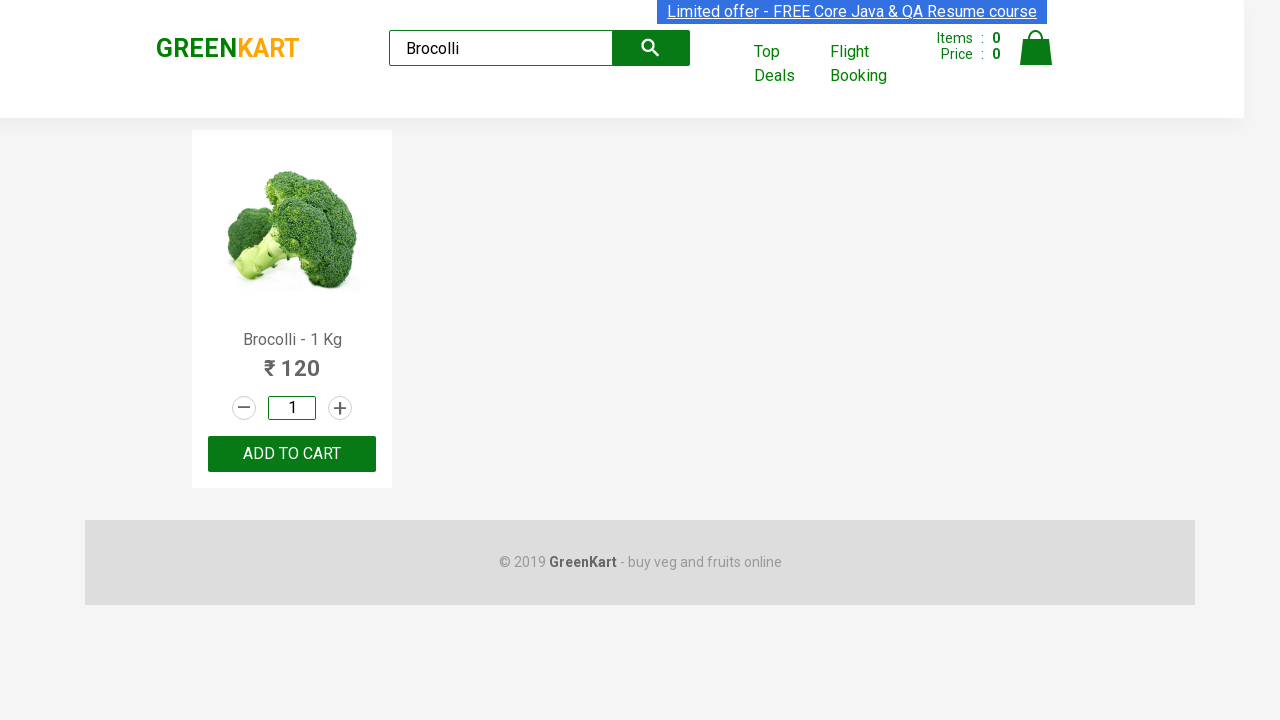

Clicked ADD TO CART button at (292, 454) on .product .product-action button
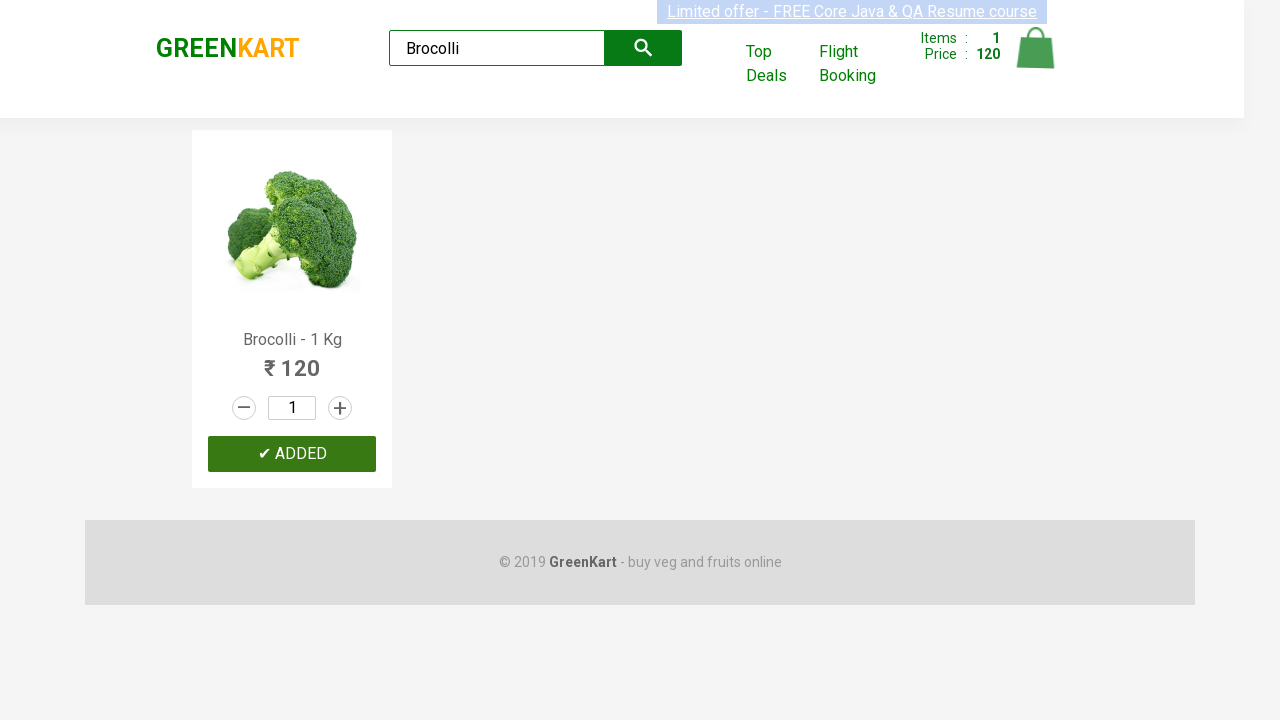

Clicked cart icon to view cart at (1036, 59) on .cart-icon
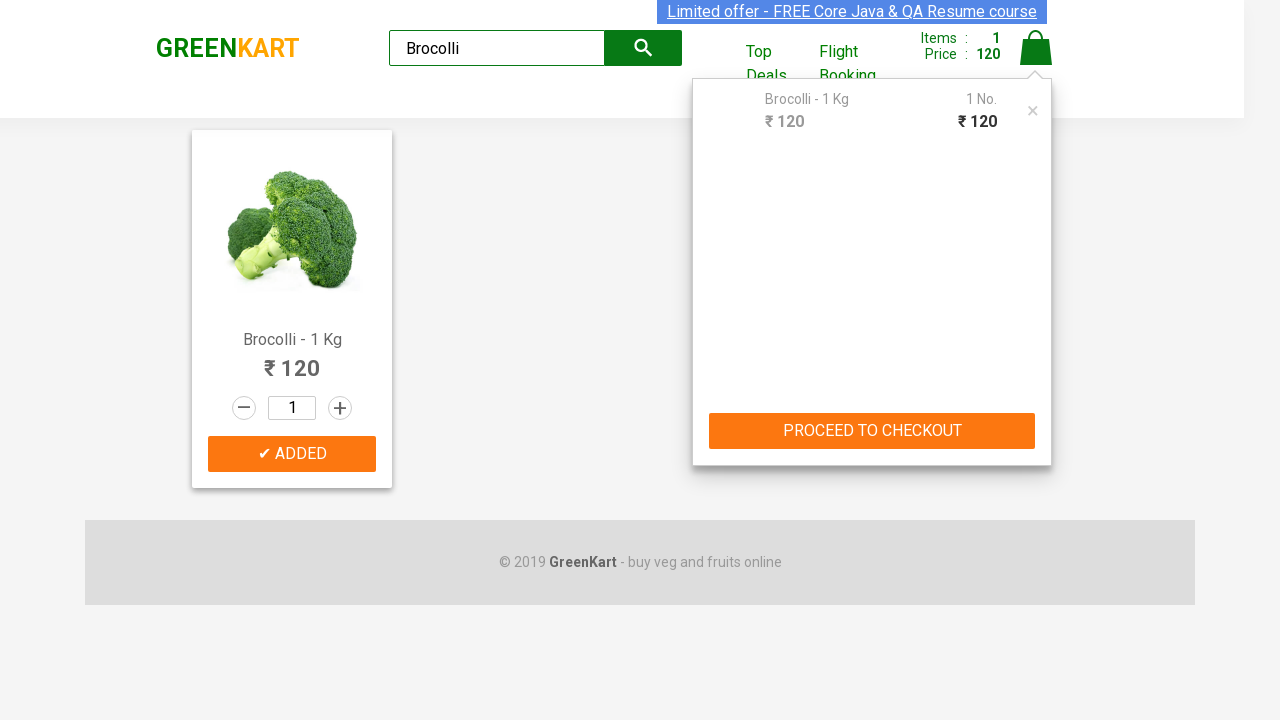

Cart preview loaded
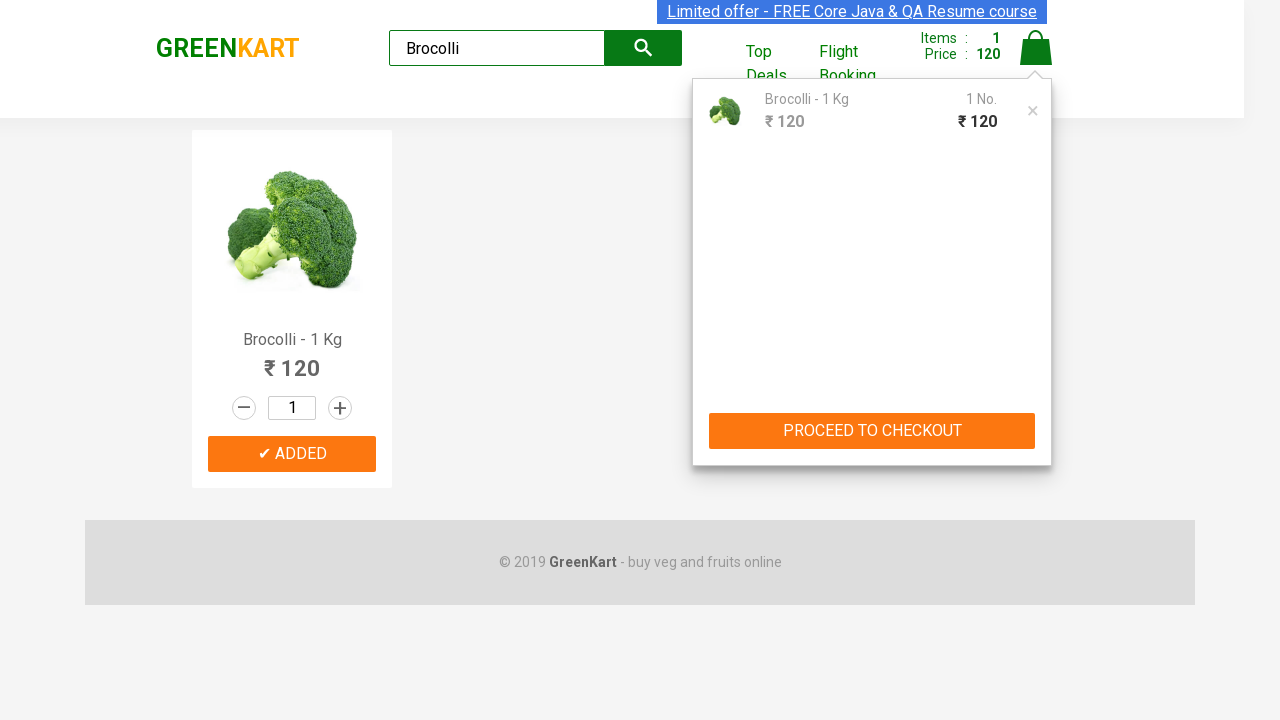

Clicked PROCEED TO CHECKOUT button at (872, 431) on text=PROCEED TO CHECKOUT
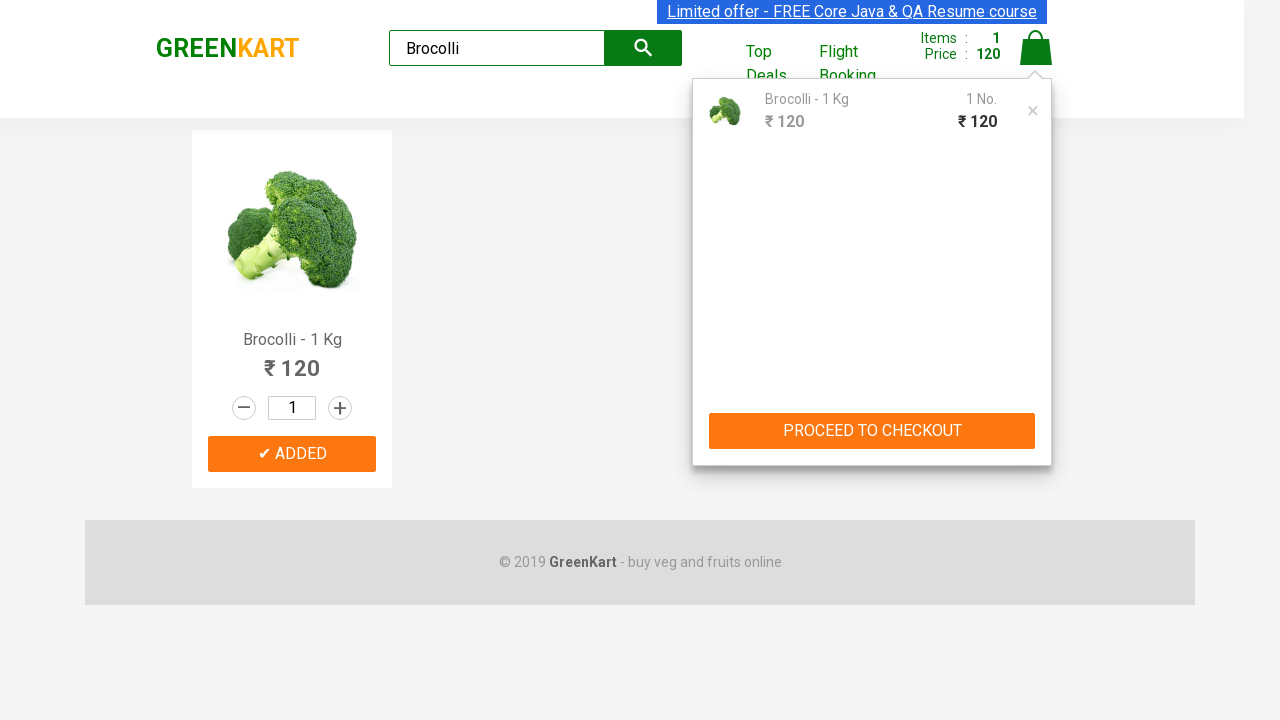

Checkout page loaded with cart items table
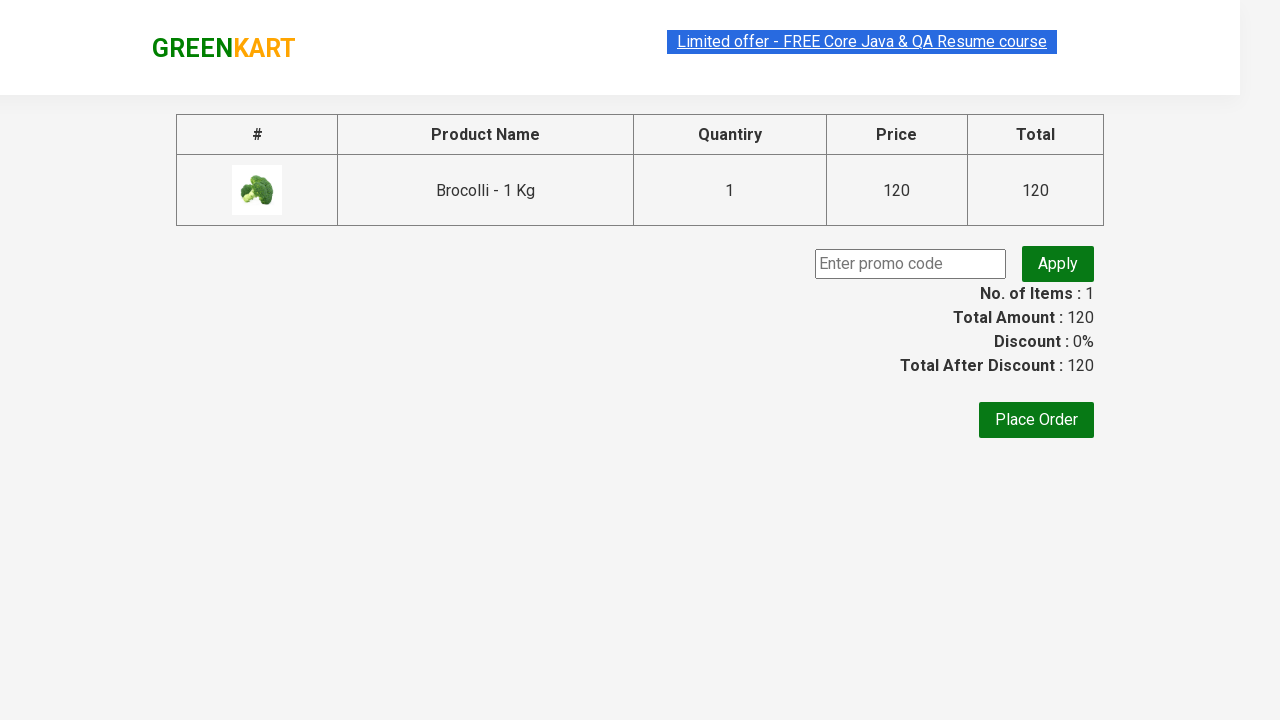

Clicked Place Order button at (1036, 420) on text=Place Order
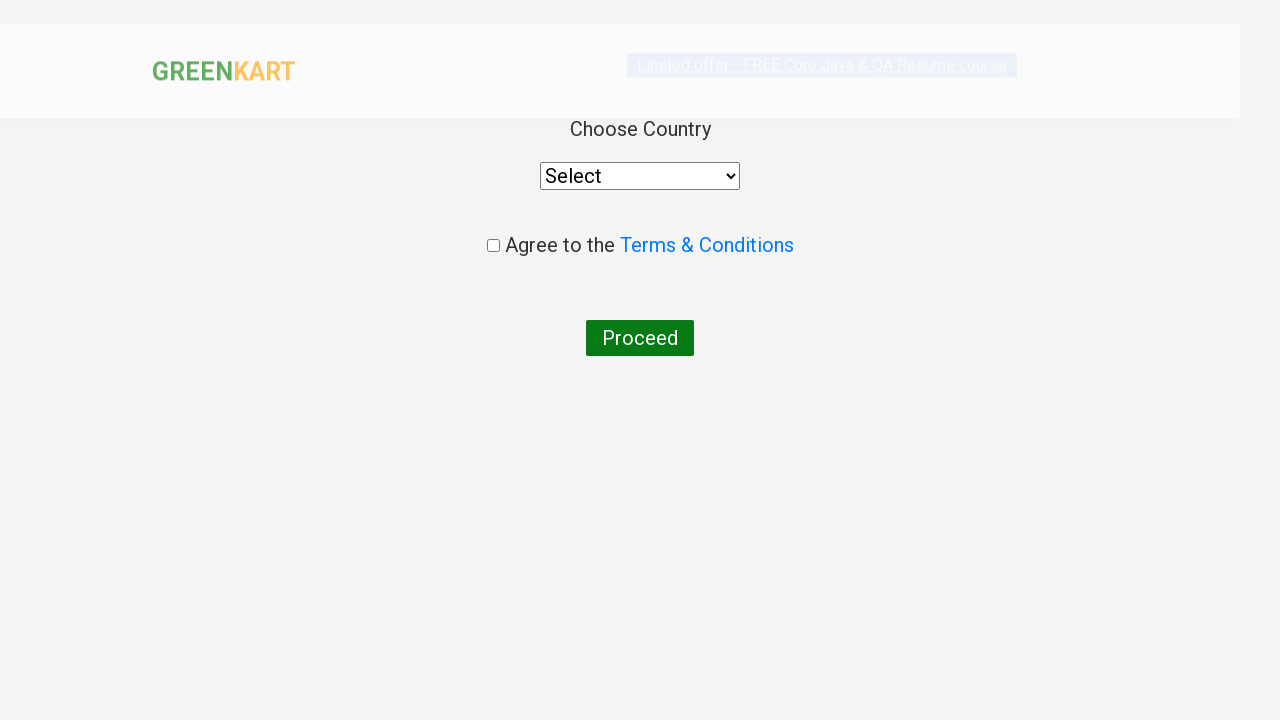

Selected 'Greece' from country dropdown on select
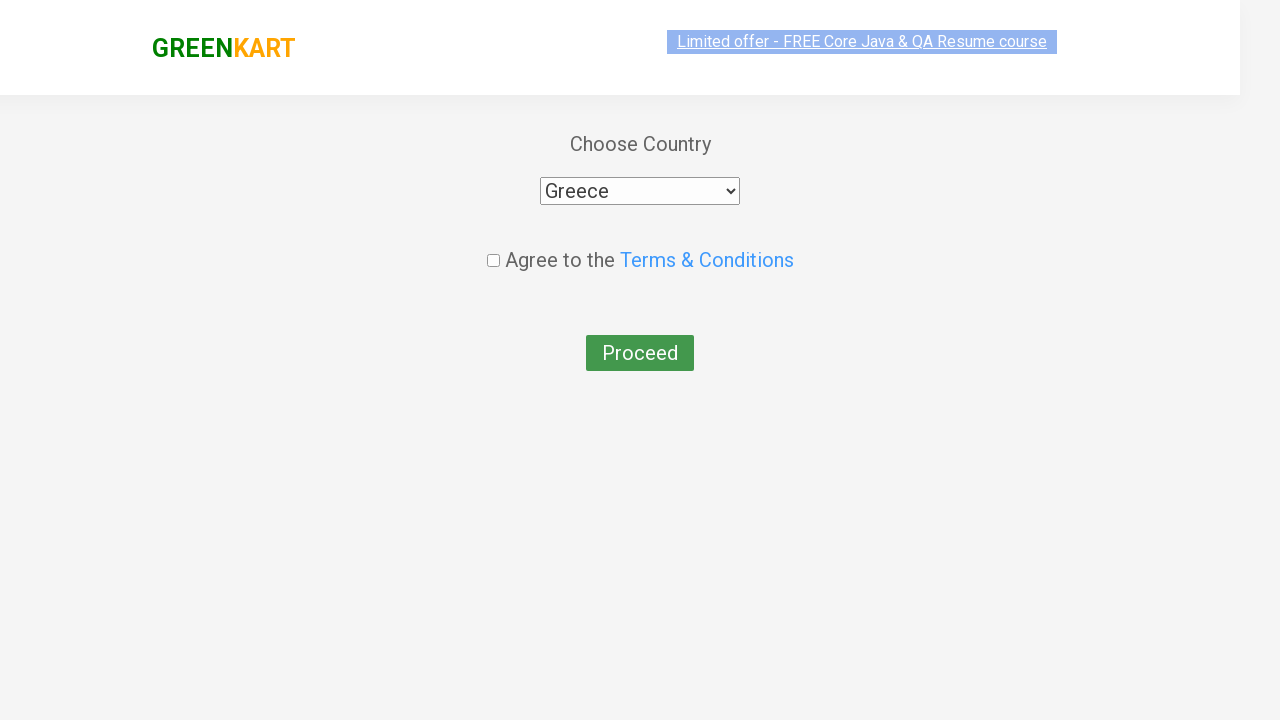

Checked terms and conditions checkbox at (493, 246) on input[type='checkbox']
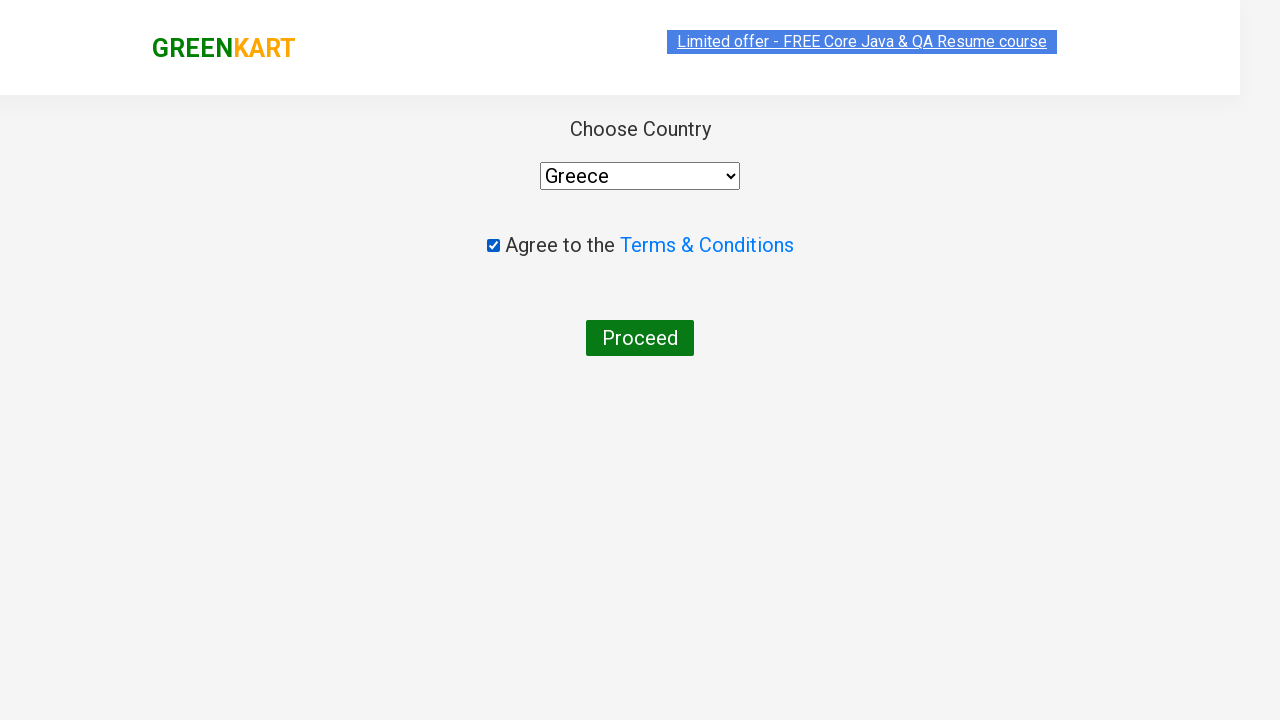

Clicked Proceed button to complete order at (640, 338) on text=Proceed
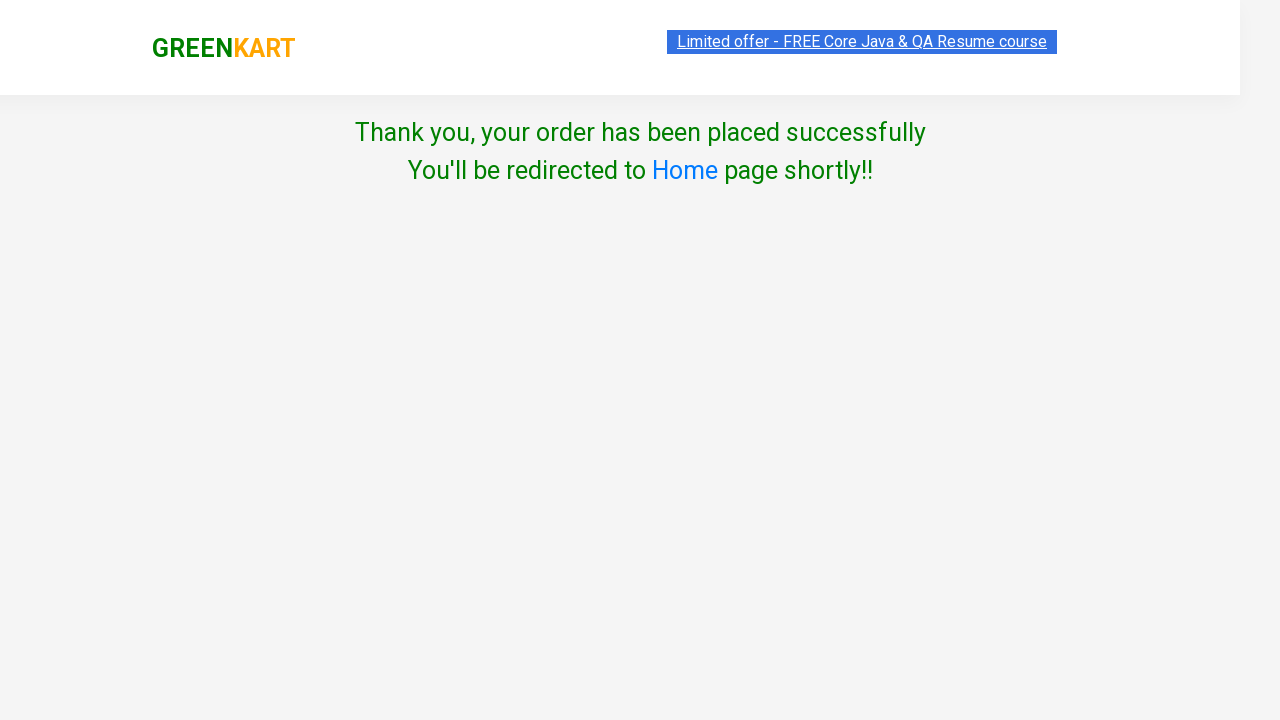

Order completed and redirected back to homepage
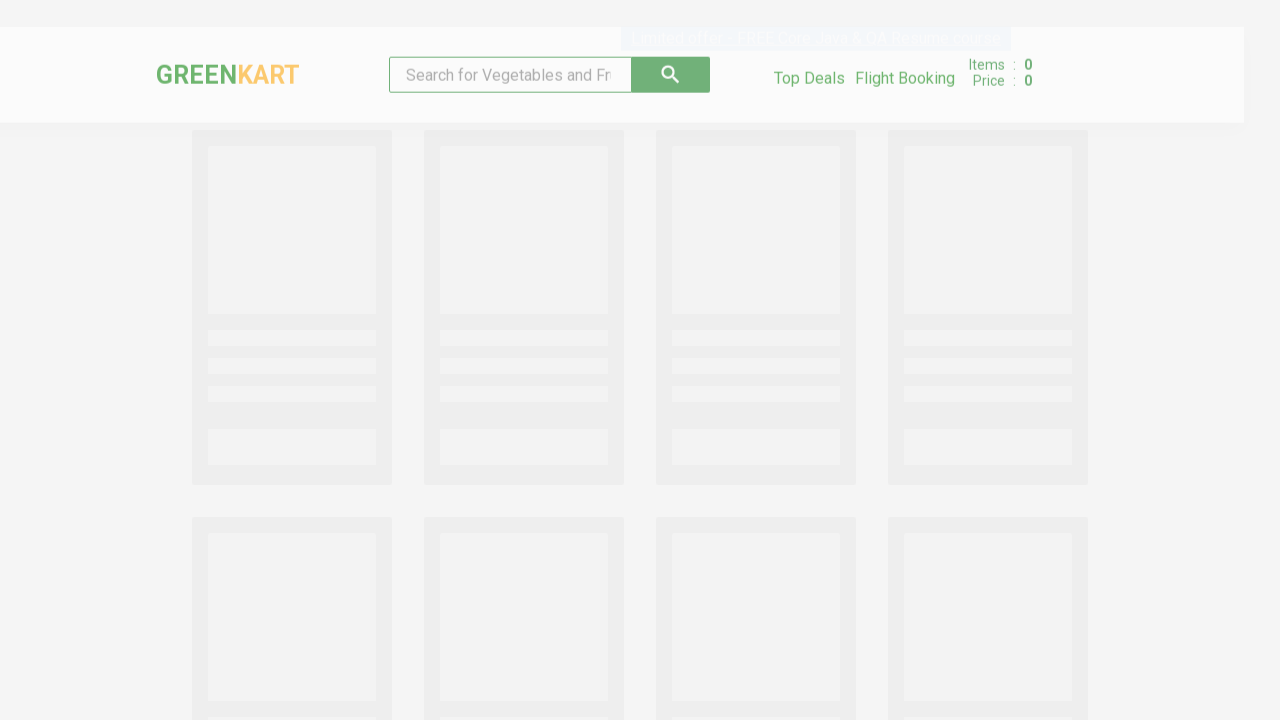

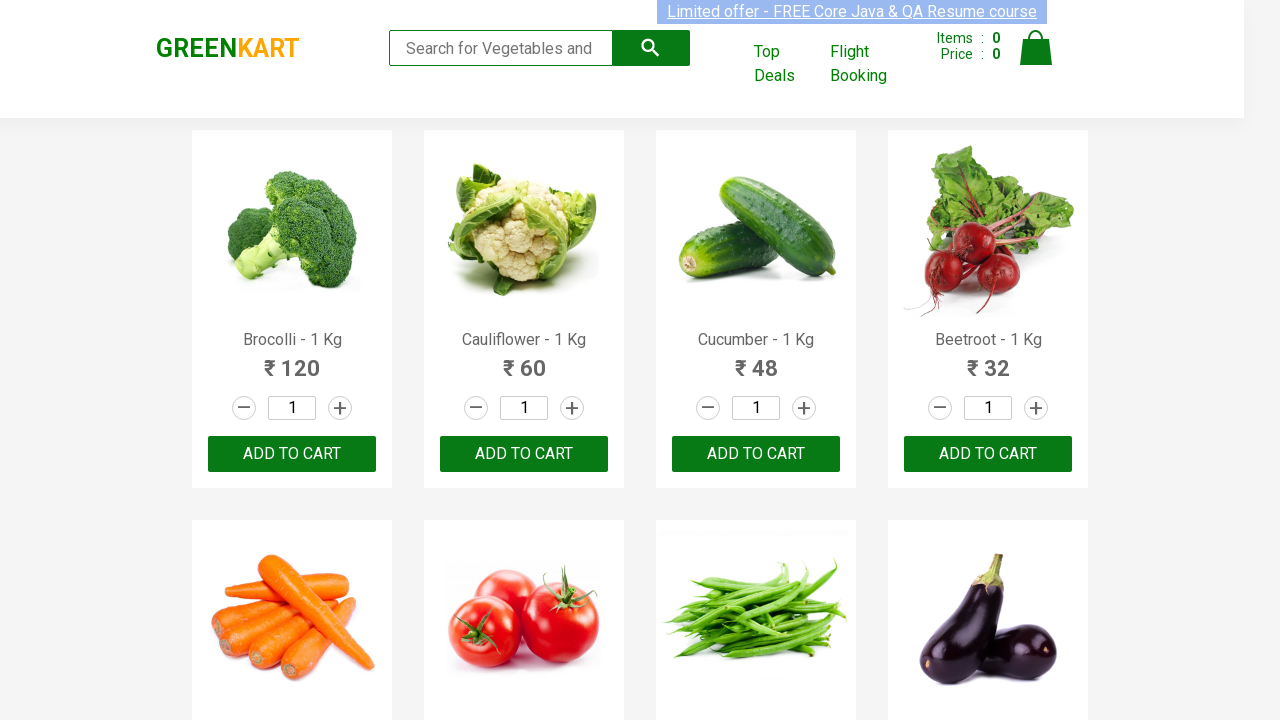